Tests that clicking the Email column header sorts the text values in ascending alphabetical order.

Starting URL: http://the-internet.herokuapp.com/tables

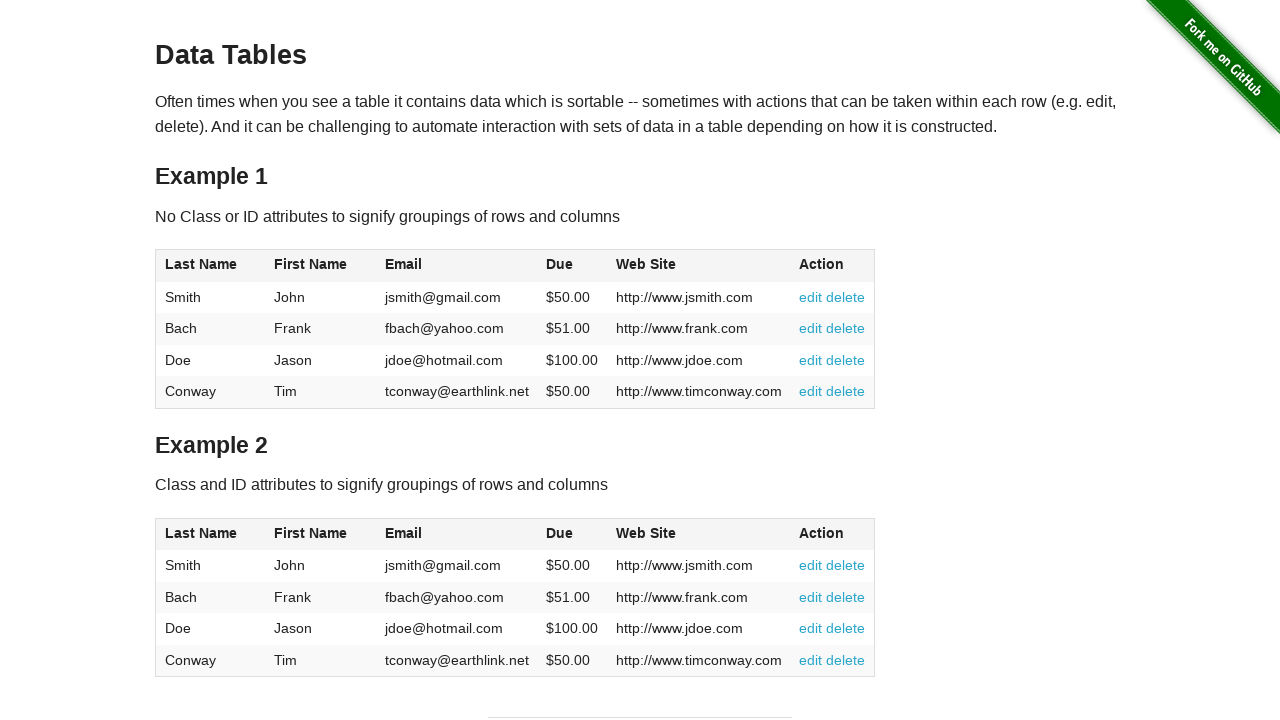

Clicked Email column header to sort at (457, 266) on #table1 thead tr th:nth-of-type(3)
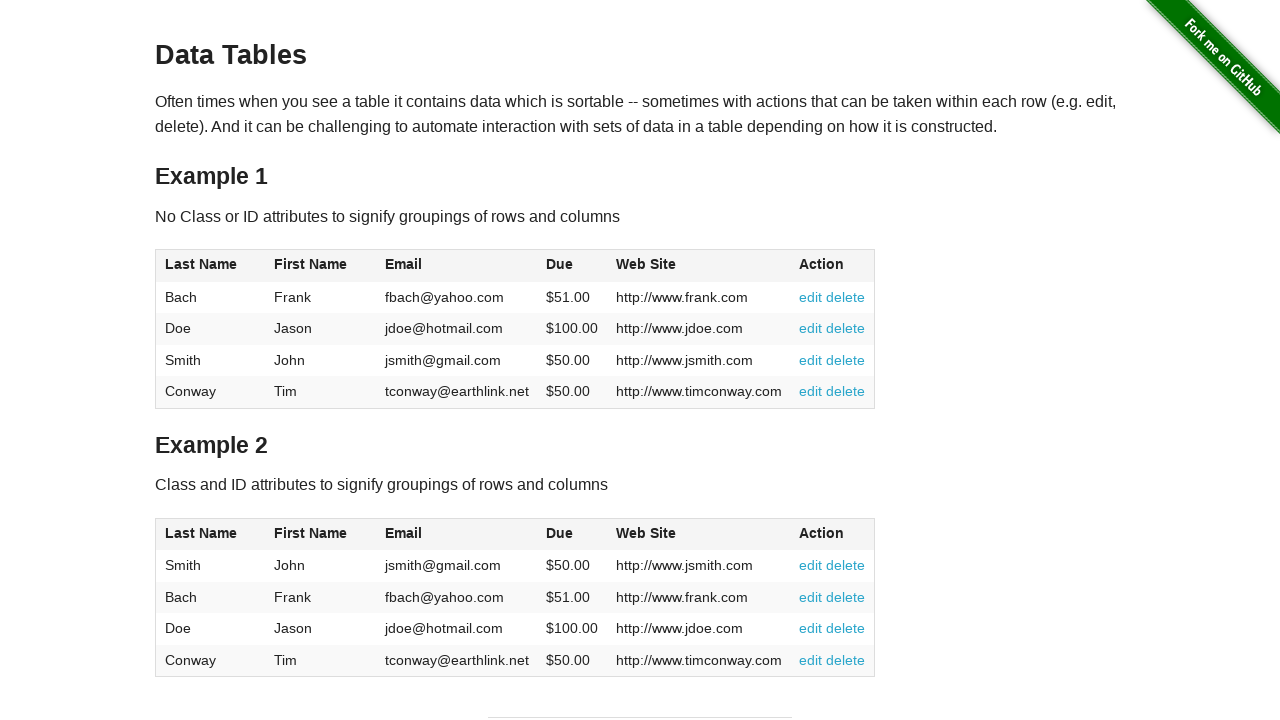

Table sorted in ascending alphabetical order by Email
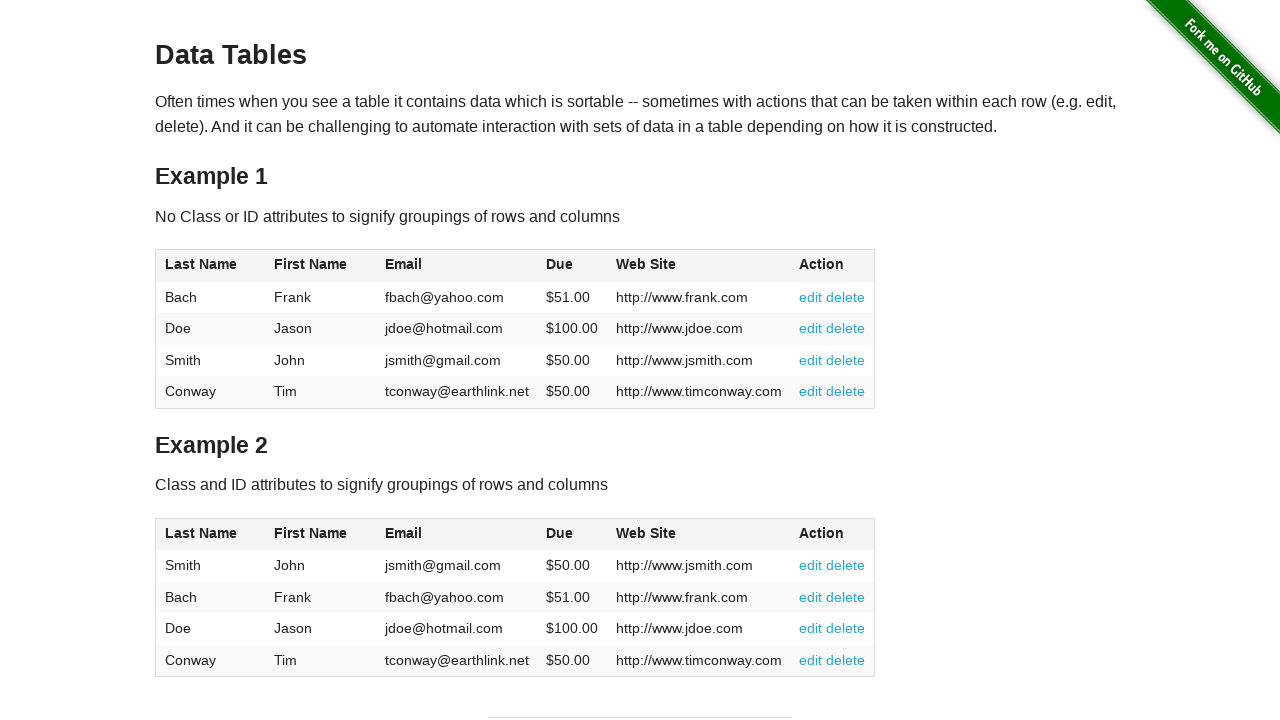

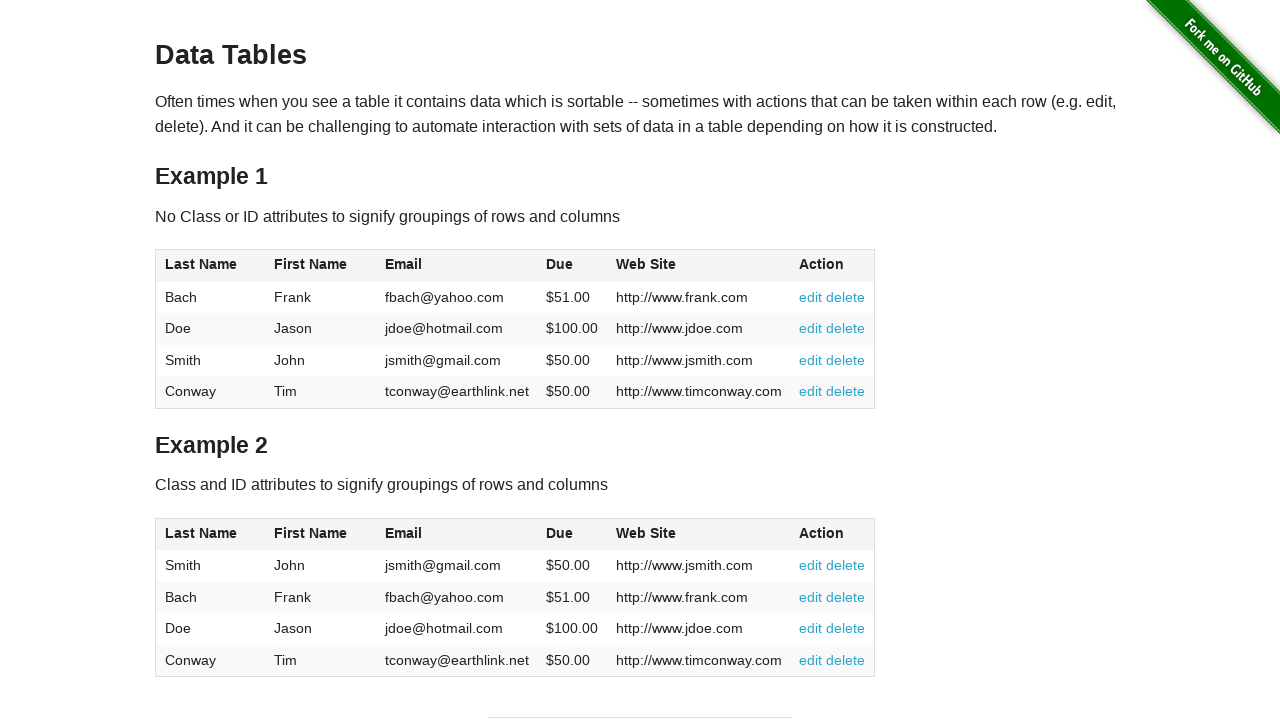